Tests single-select dropdown functionality by selecting options using different methods (visible text, value, index) and verifying selections

Starting URL: https://automationfc.github.io/basic-form/index.html

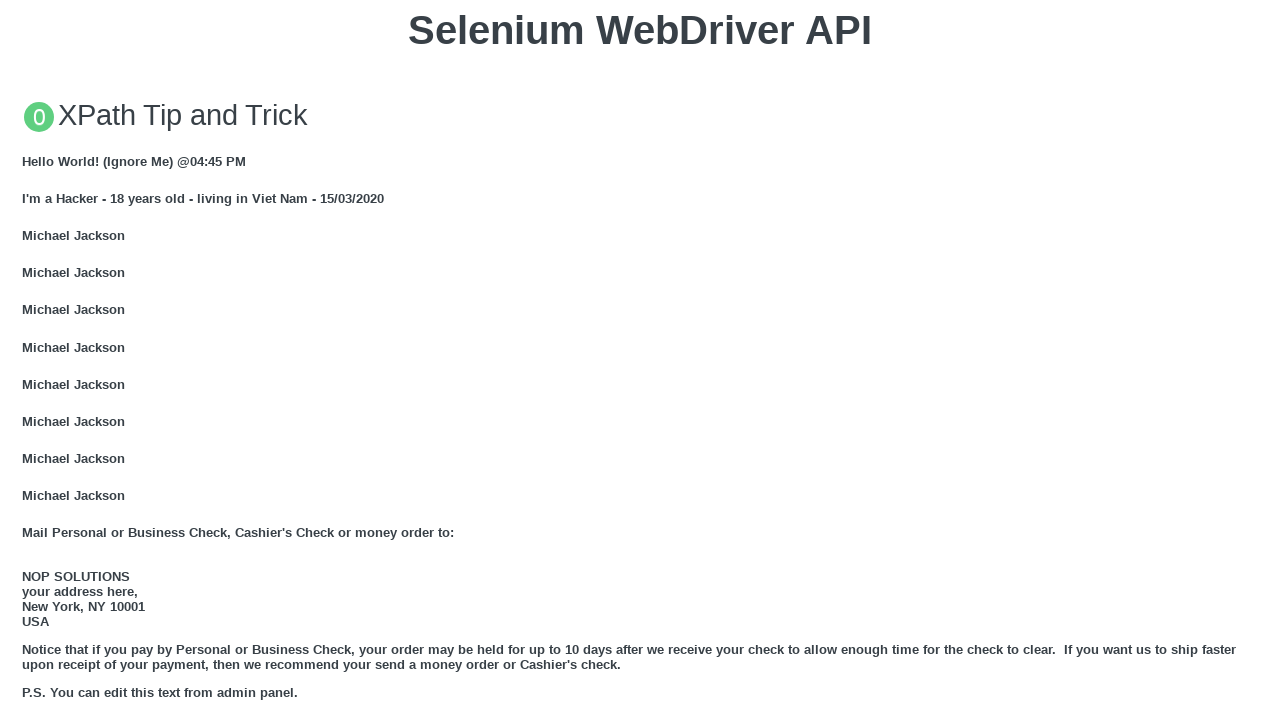

Clicked on job1 dropdown to open it at (640, 360) on #job1
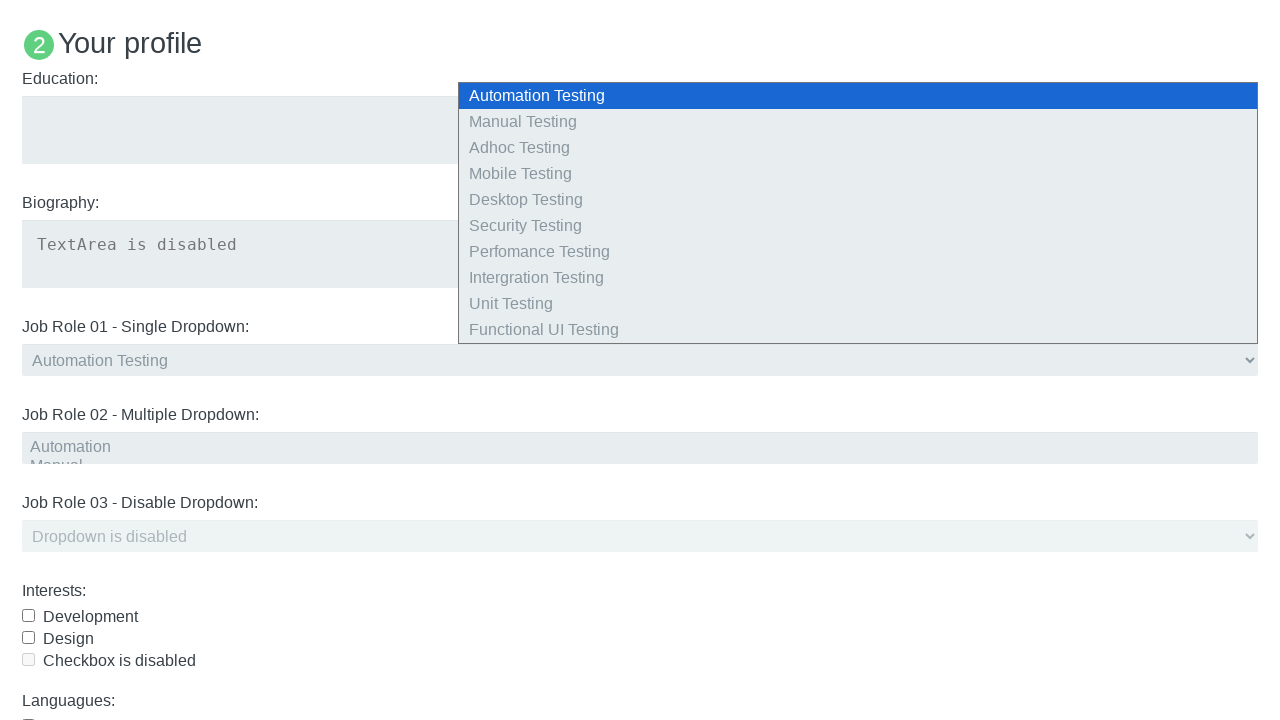

Selected 'Adhoc Testing' option by visible text on #job1
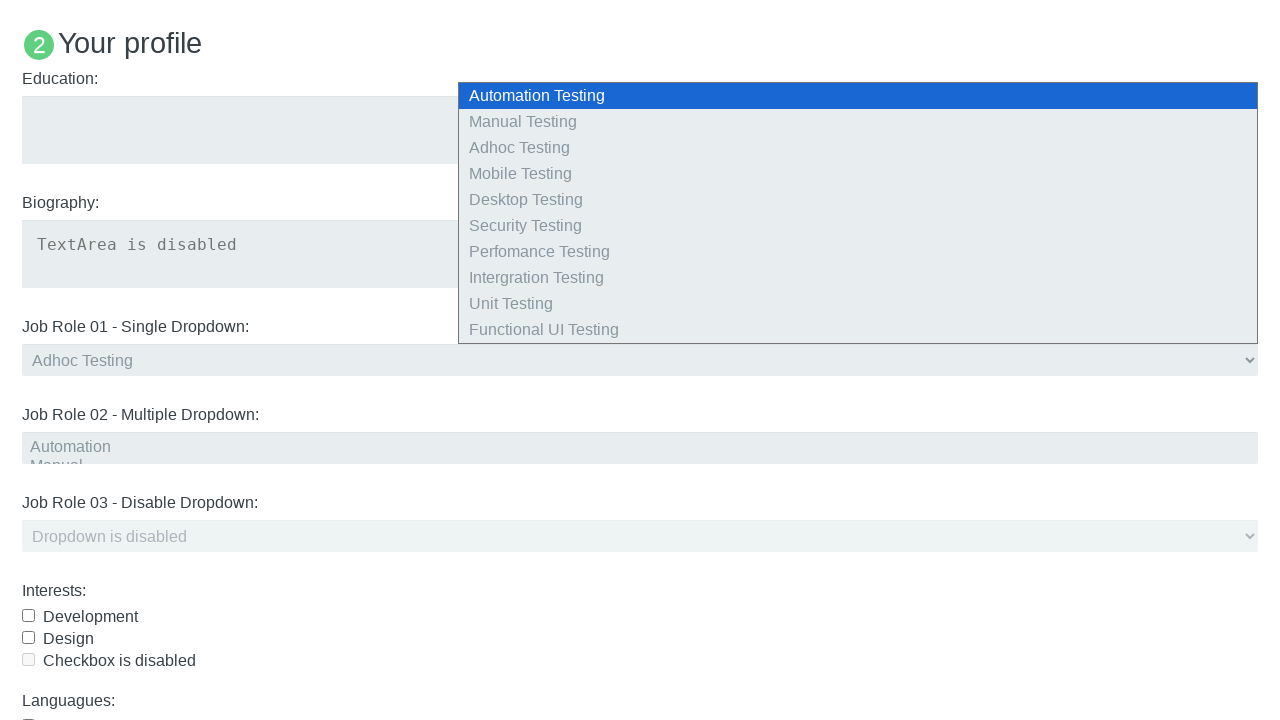

Waited 2 seconds to verify 'Adhoc Testing' selection
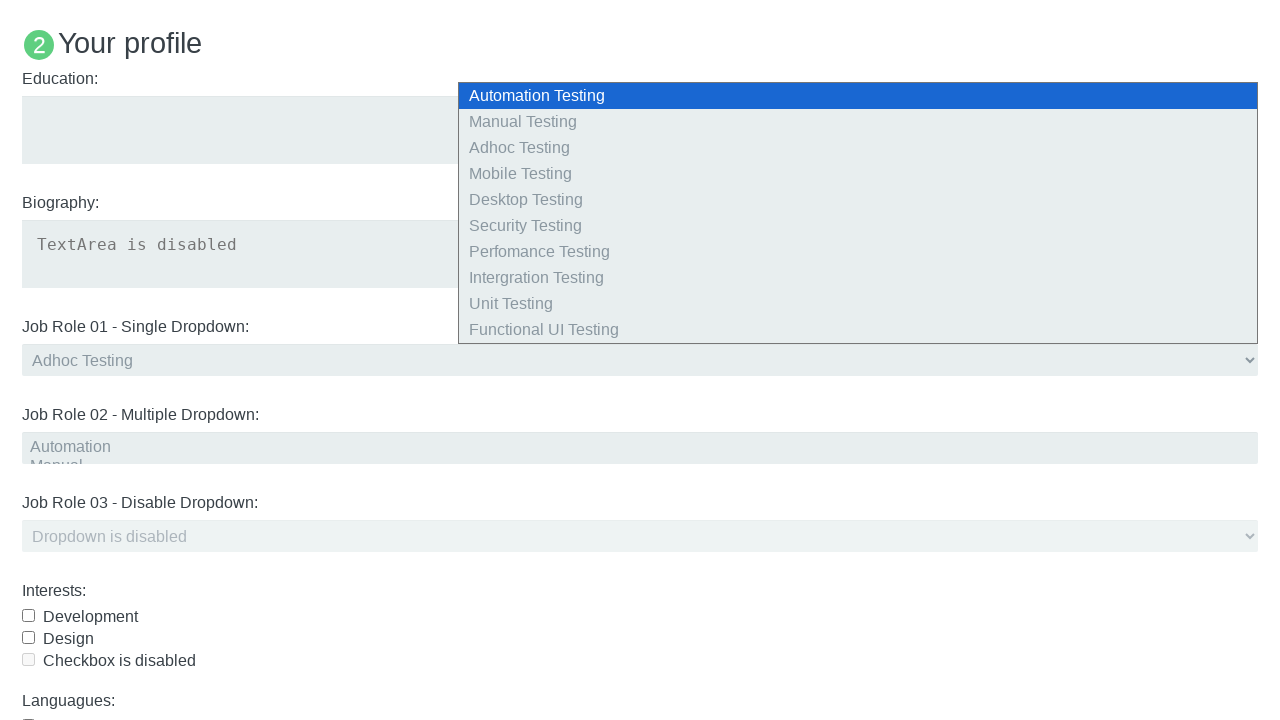

Selected option with value 'mobile' on #job1
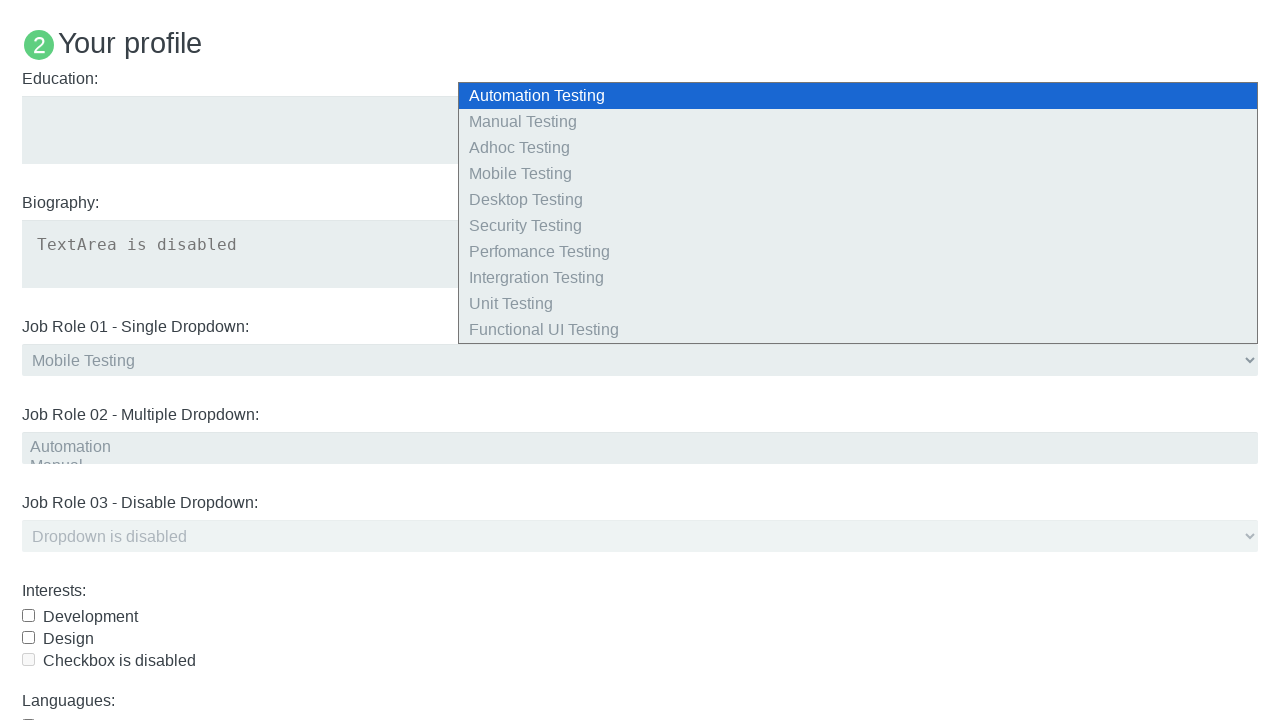

Waited 2 seconds to verify 'mobile' selection
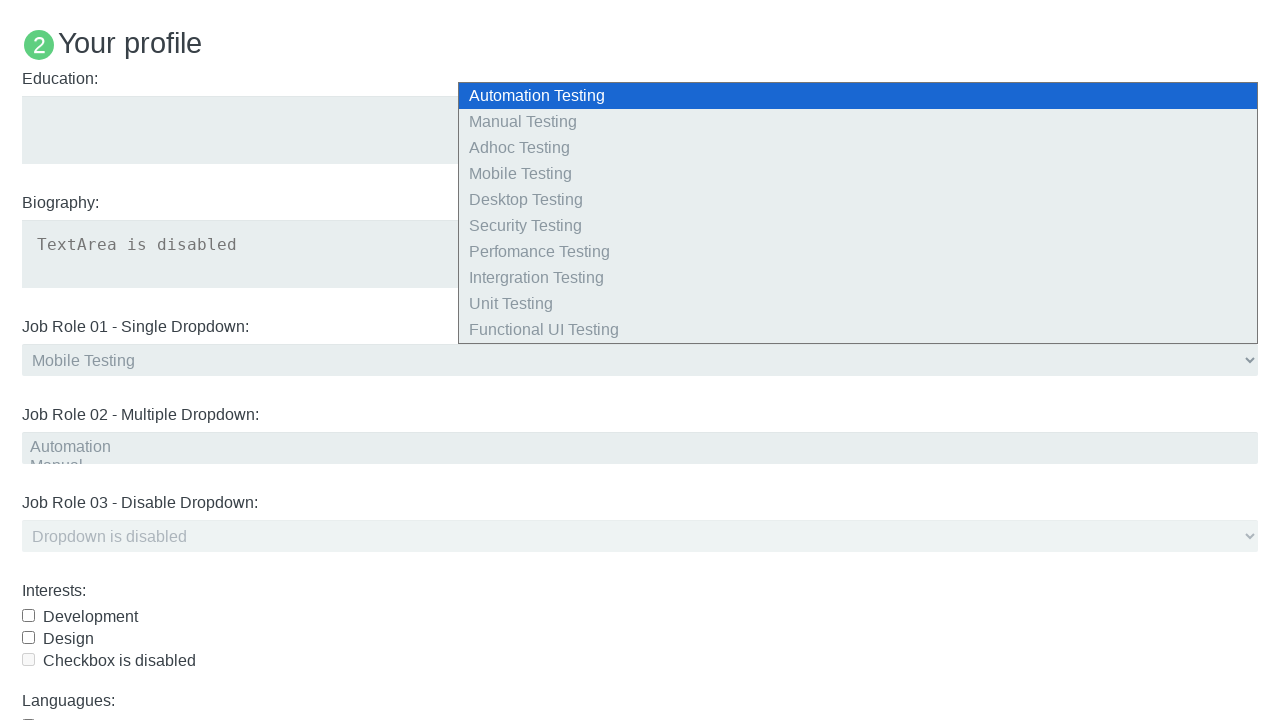

Selected 9th option (Functional UI Testing) by index on #job1
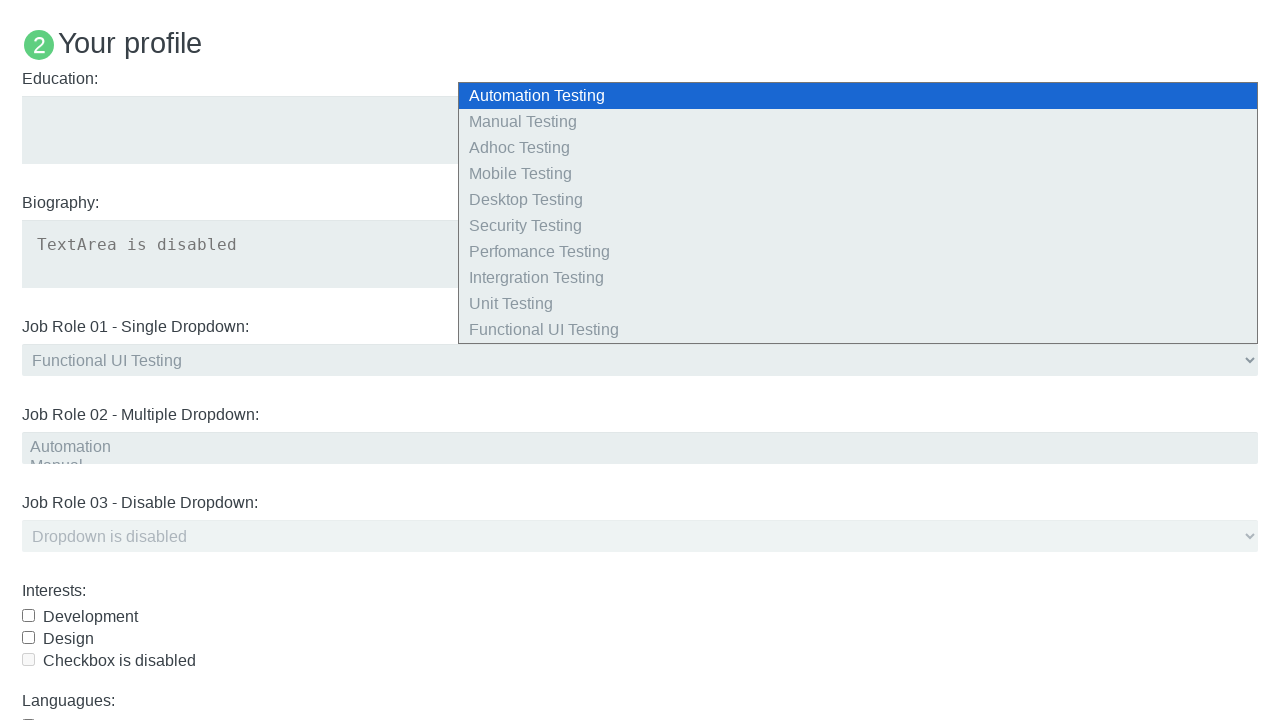

Waited 2 seconds to verify final selection
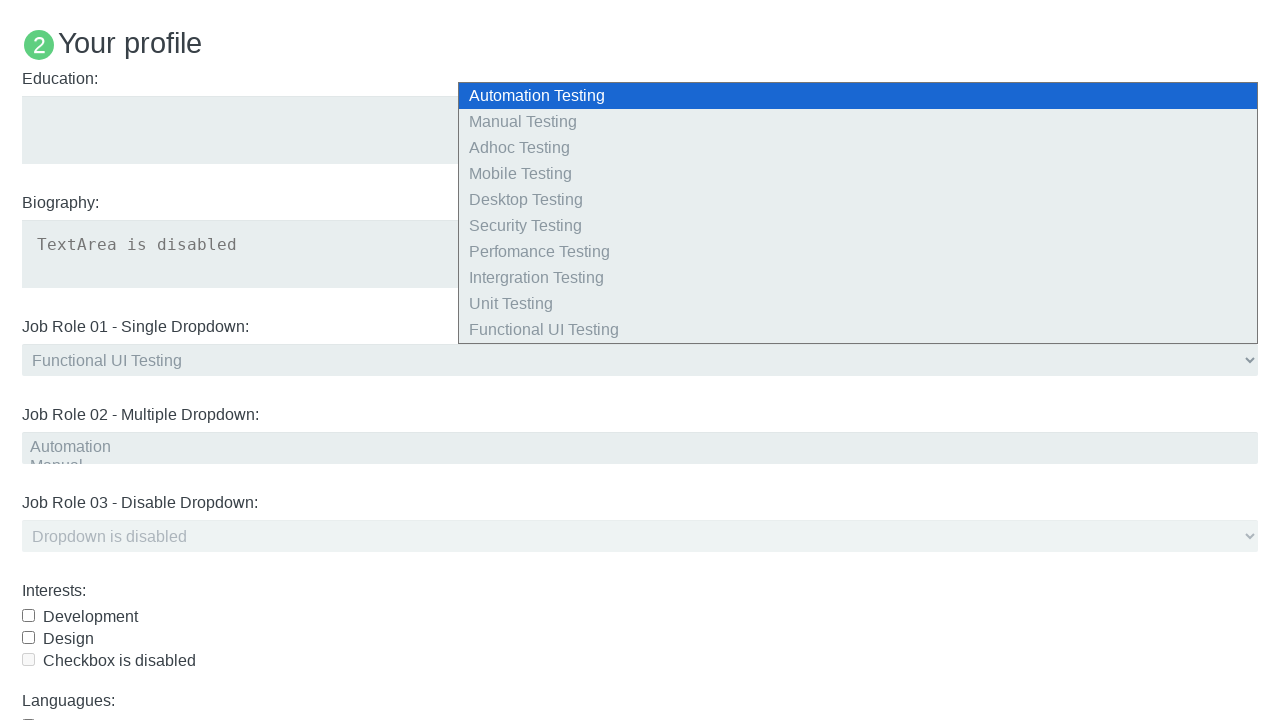

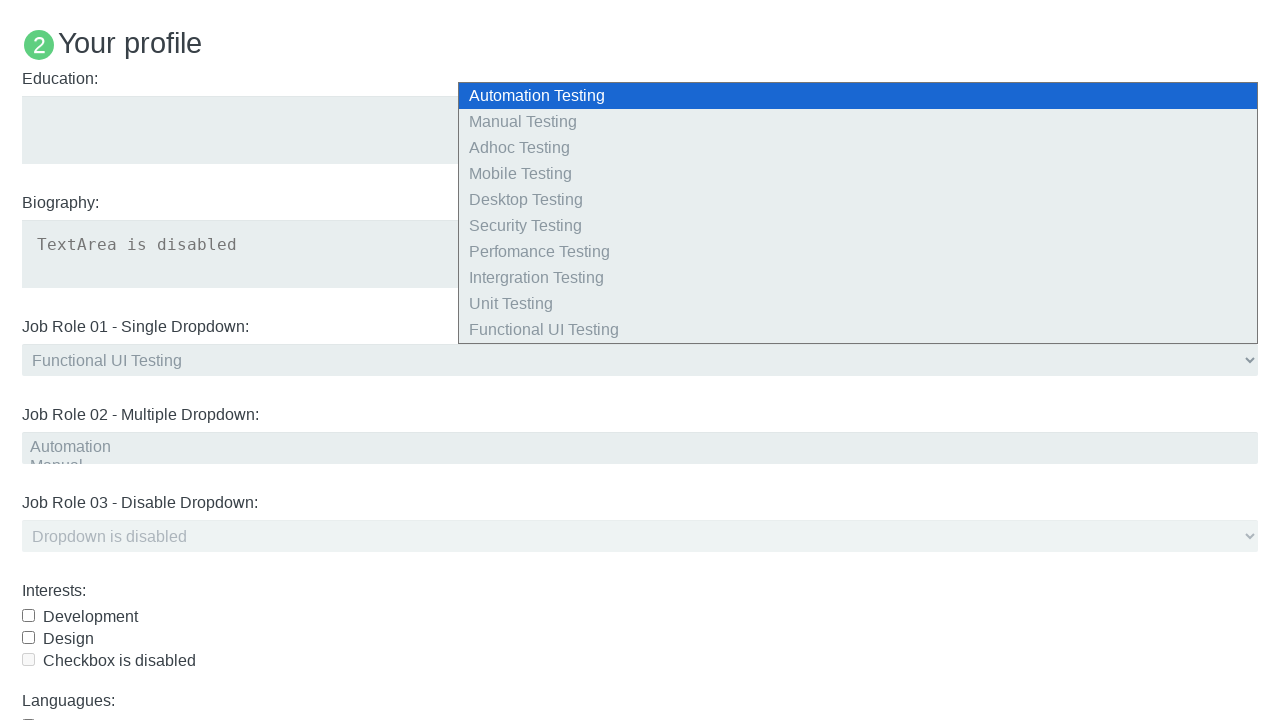